Tests filling out a practice form with personal information including name, email, gender, phone number, date of birth, subjects, hobbies, file upload, address, and state/city selection, then verifies the form submission confirmation modal.

Starting URL: https://demoqa.com/automation-practice-form

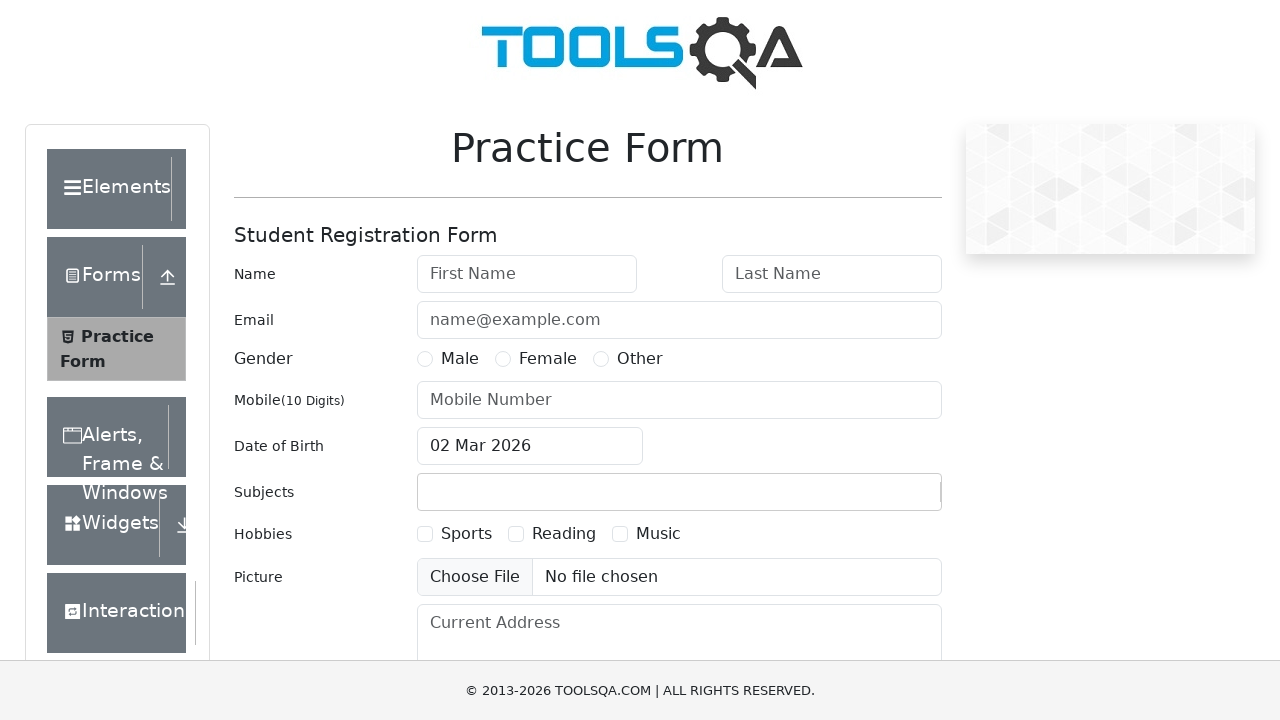

Filled first name field with 'Basil' on #firstName
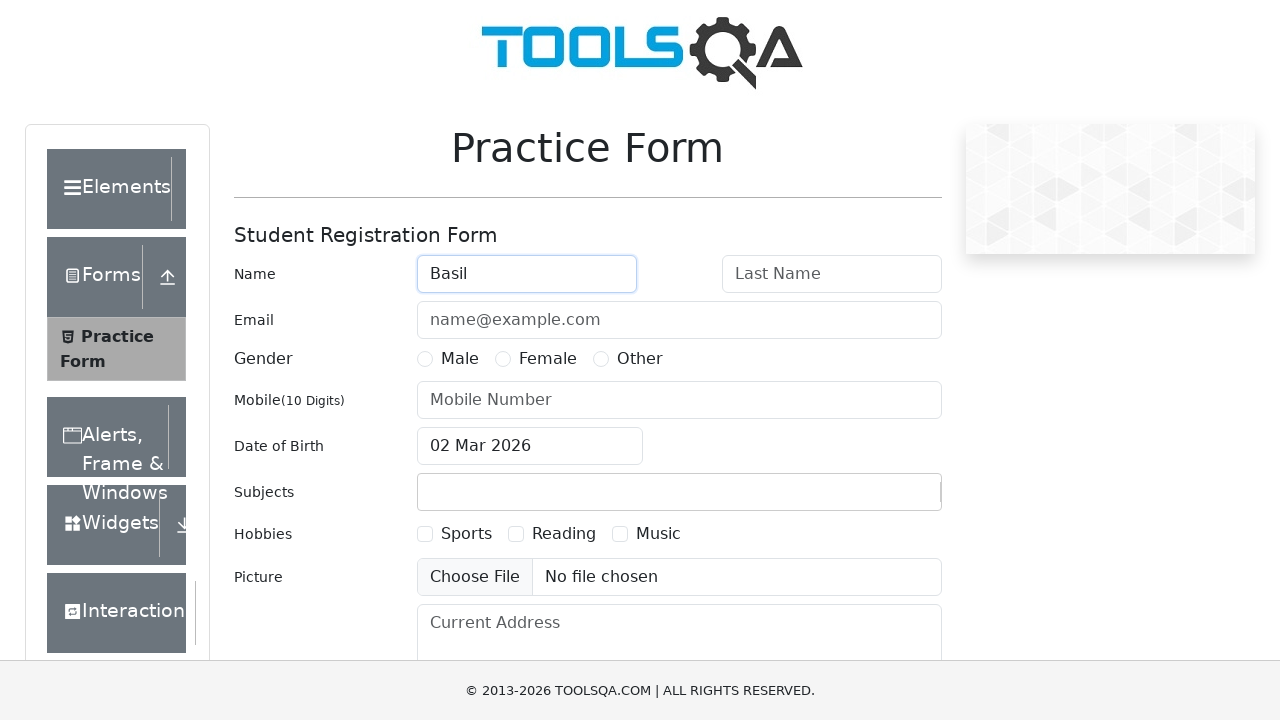

Filled last name field with 'Pupkin' on #lastName
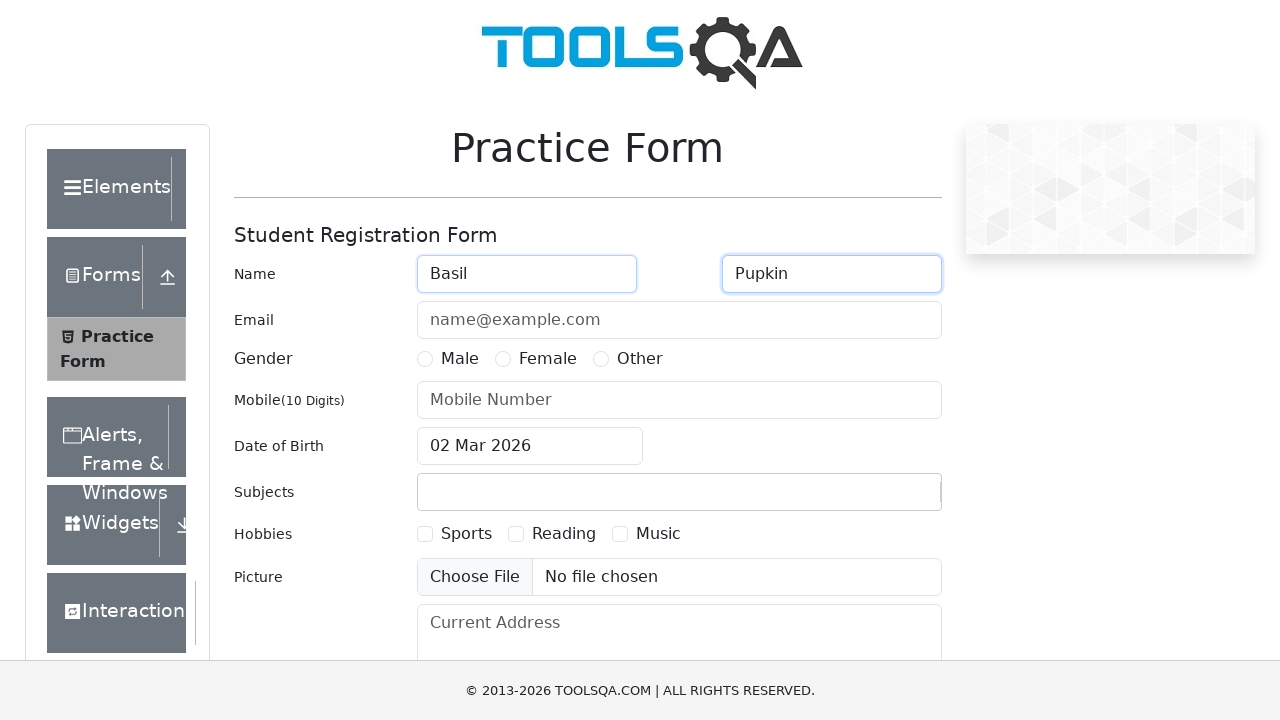

Filled email field with 'pupkin@basil.com' on #userEmail
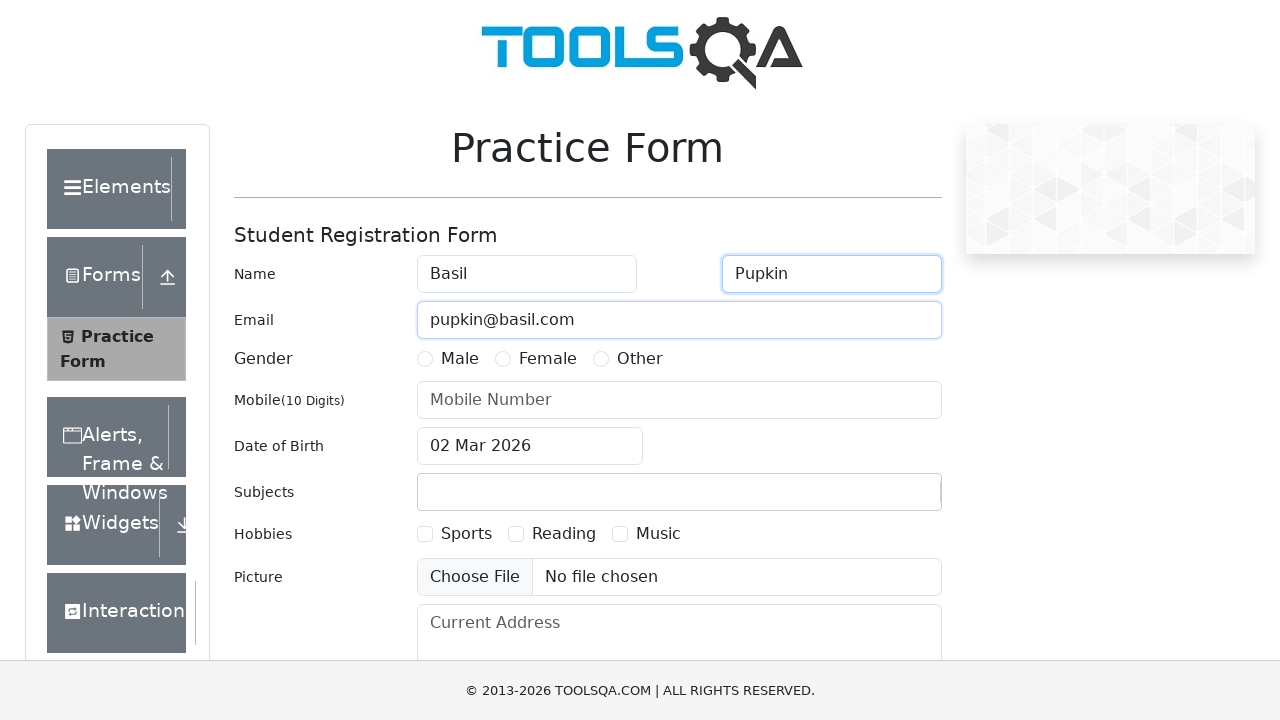

Selected Male gender option at (460, 359) on label[for='gender-radio-1']
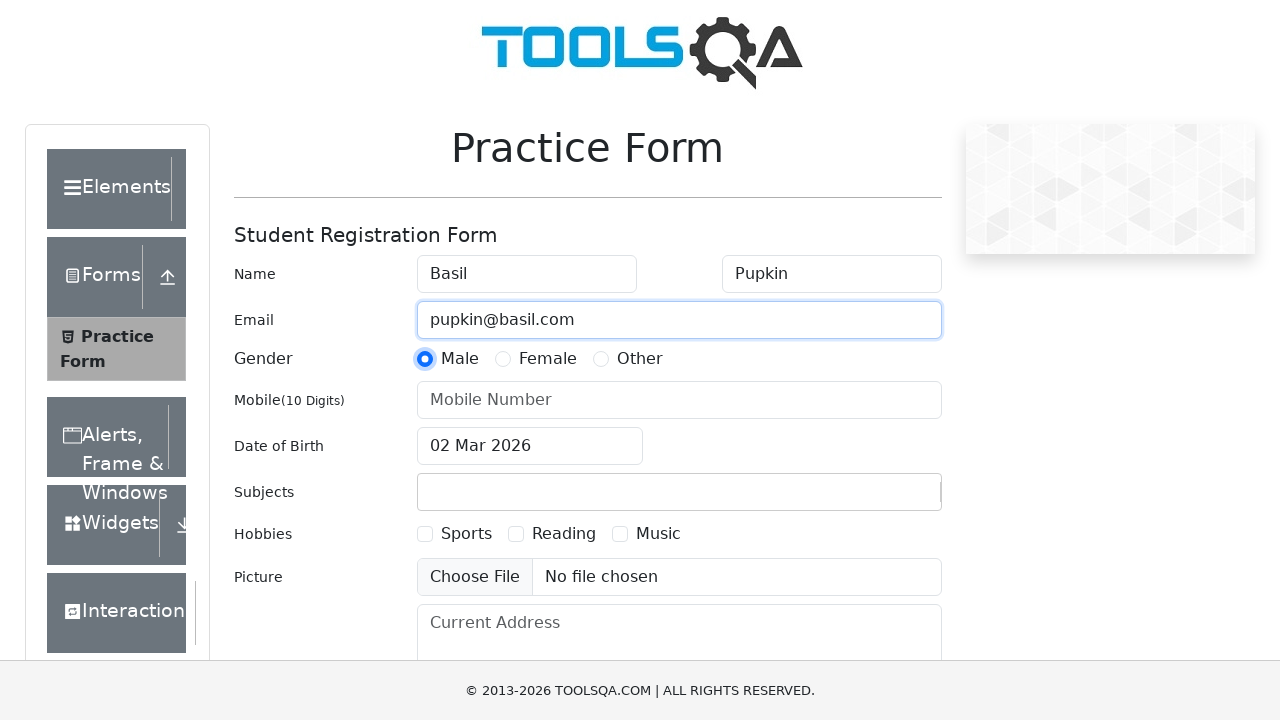

Filled phone number field with '0441234567' on #userNumber
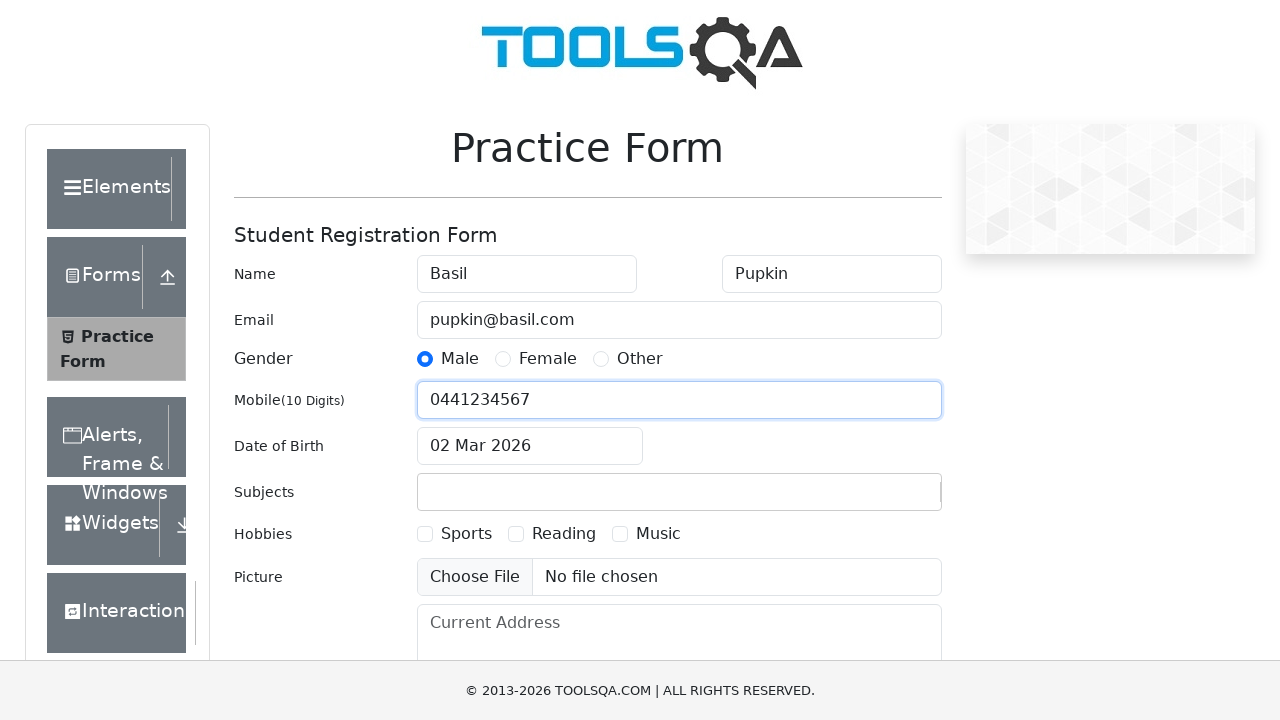

Opened date picker for date of birth at (530, 446) on #dateOfBirthInput
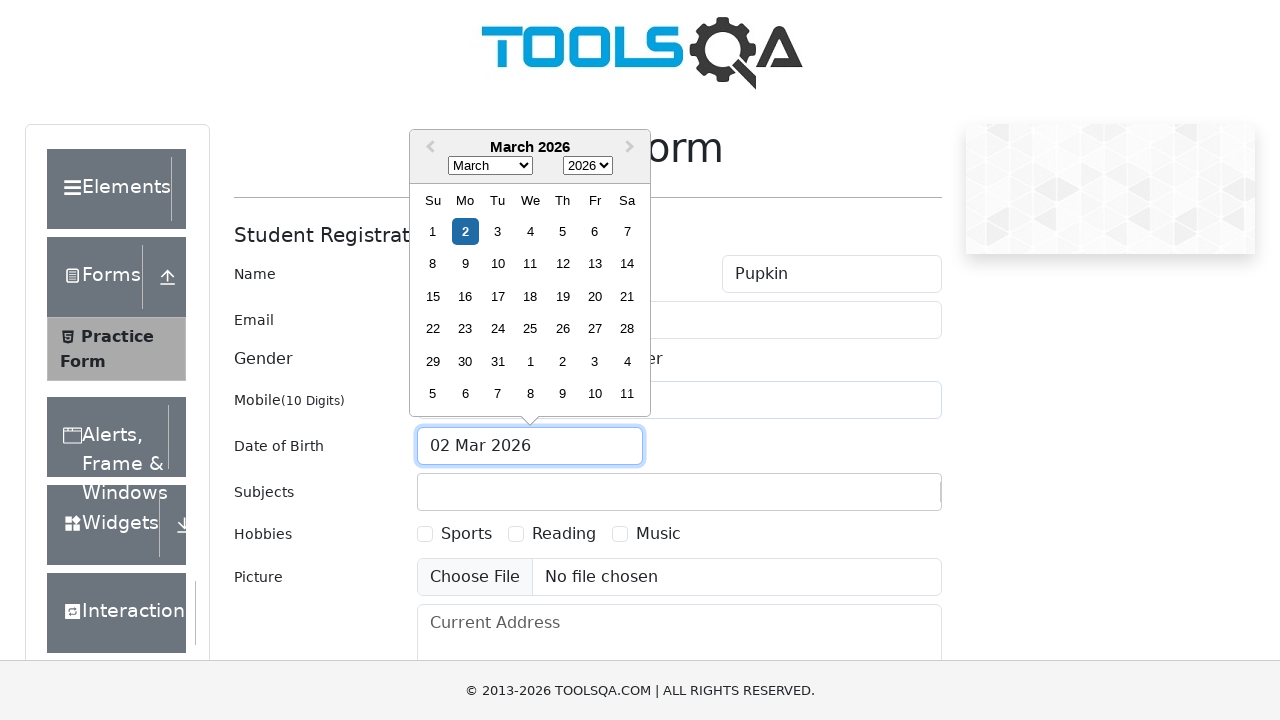

Selected February from month dropdown on .react-datepicker__month-select
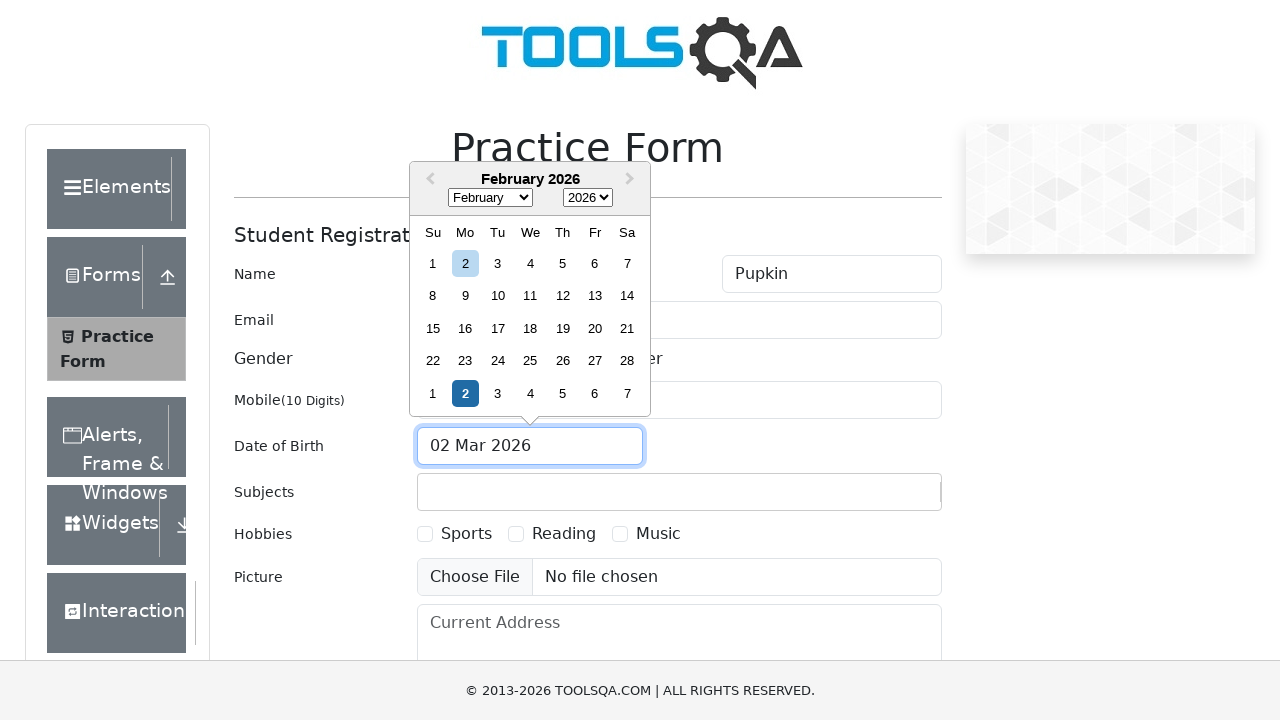

Selected 1982 from year dropdown on .react-datepicker__year-select
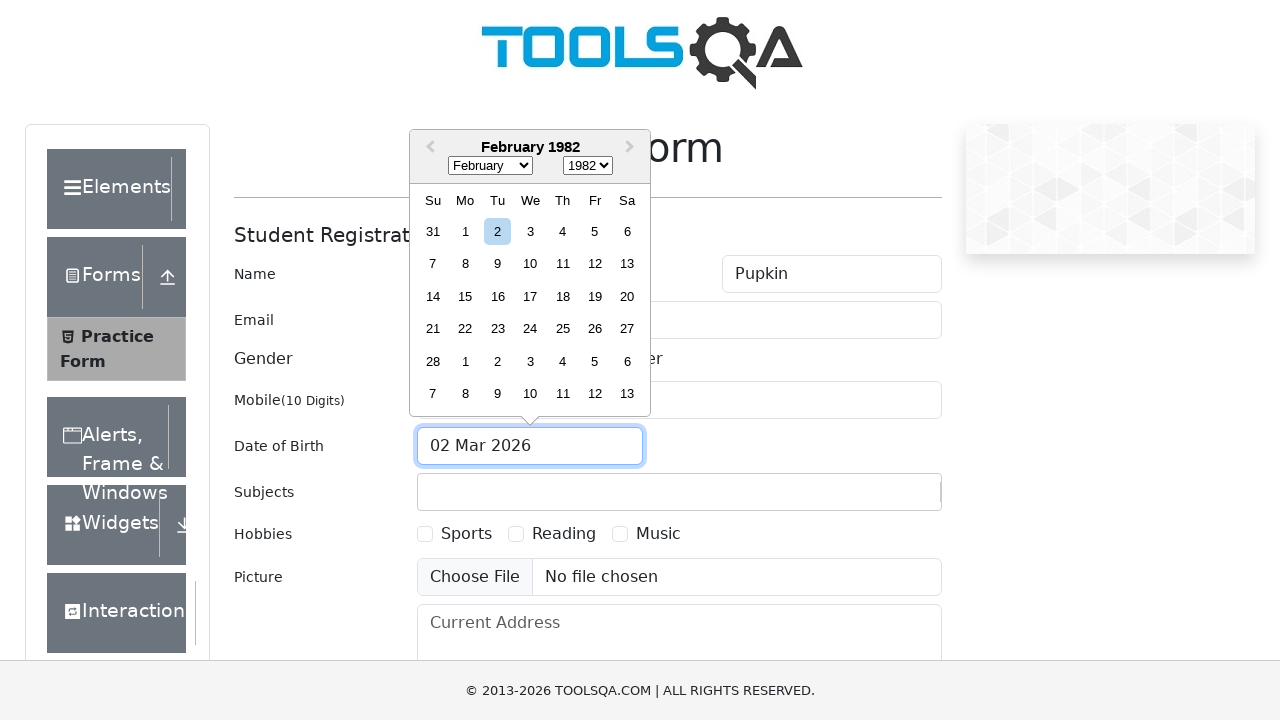

Selected 6th day from date picker at (627, 231) on .react-datepicker__day--006:not(.react-datepicker__day--outside-month)
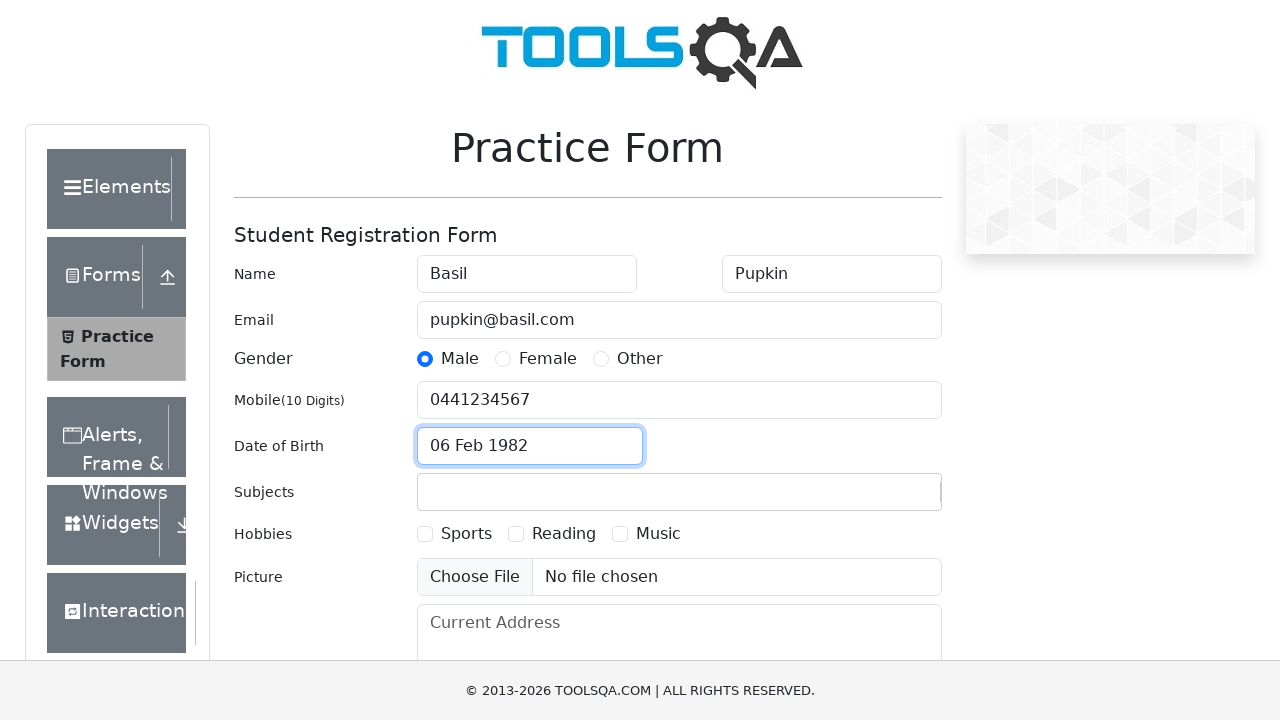

Filled subjects input field with 'Bio' on #subjectsInput
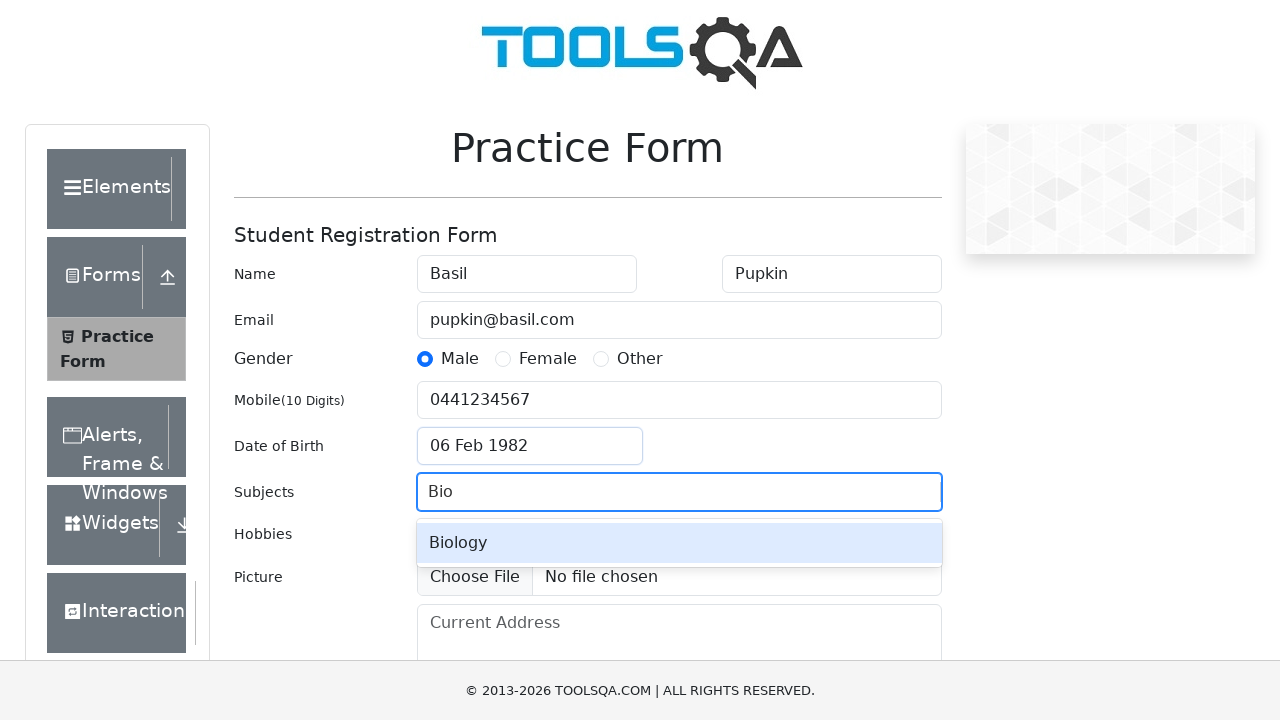

Selected Biology from autocomplete dropdown at (679, 543) on .subjects-auto-complete__option:has-text('Biology')
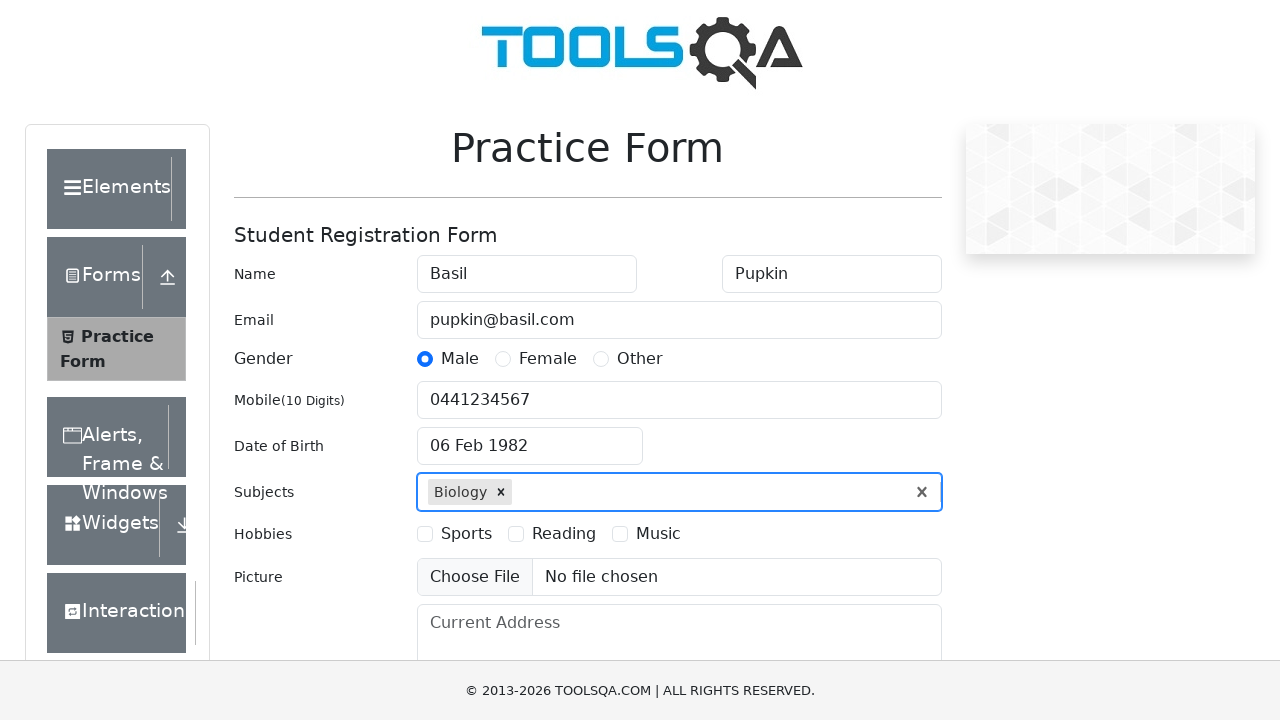

Selected first hobby checkbox at (466, 534) on label[for='hobbies-checkbox-1']
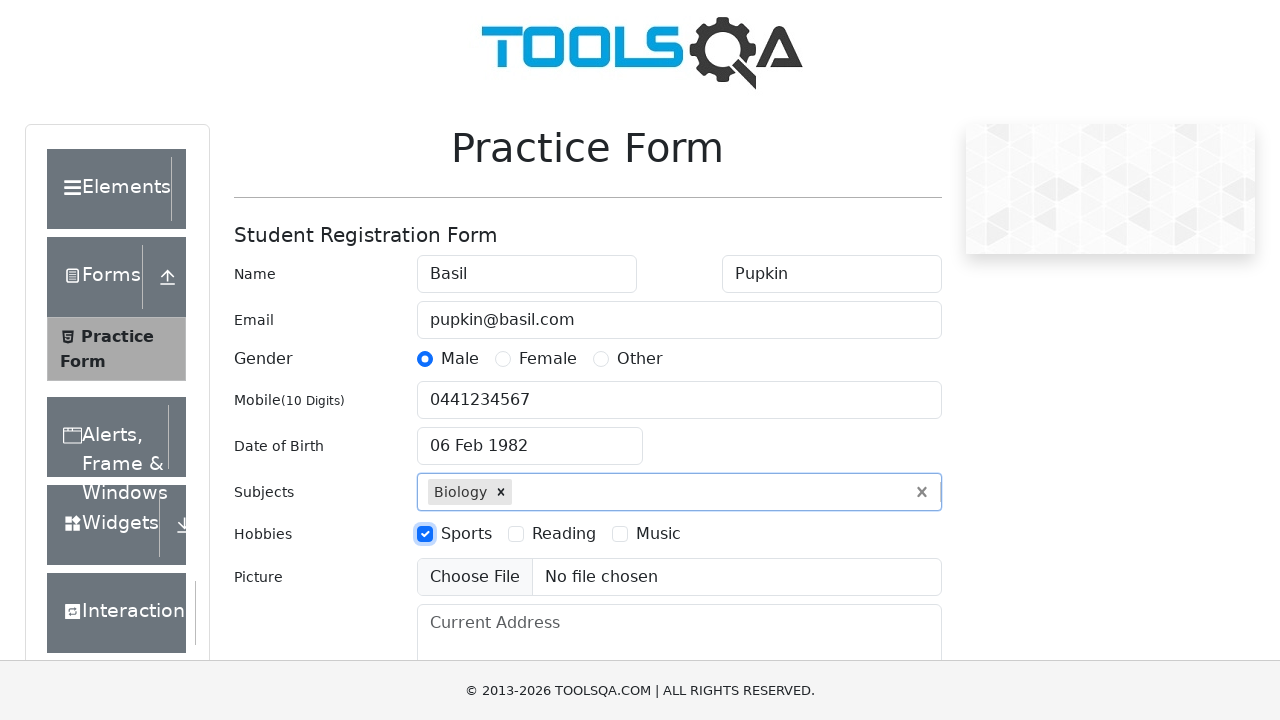

Selected second hobby checkbox at (564, 534) on label[for='hobbies-checkbox-2']
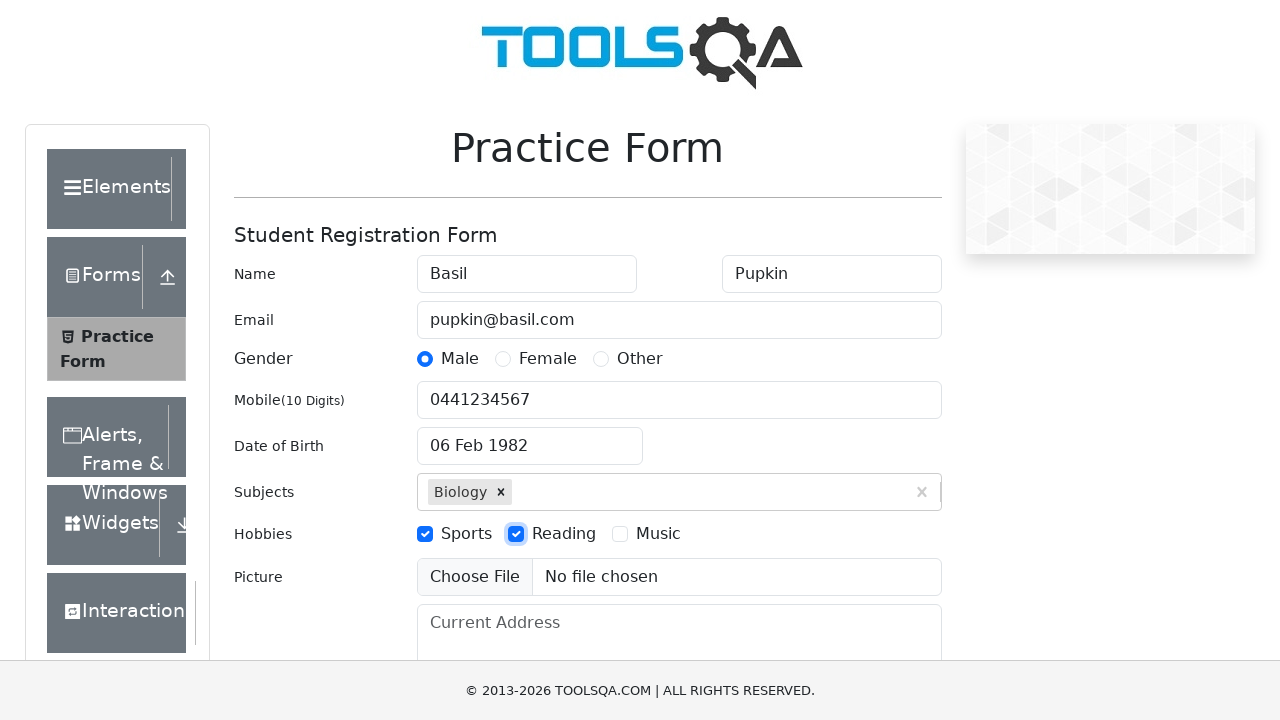

Selected third hobby checkbox at (658, 534) on label[for='hobbies-checkbox-3']
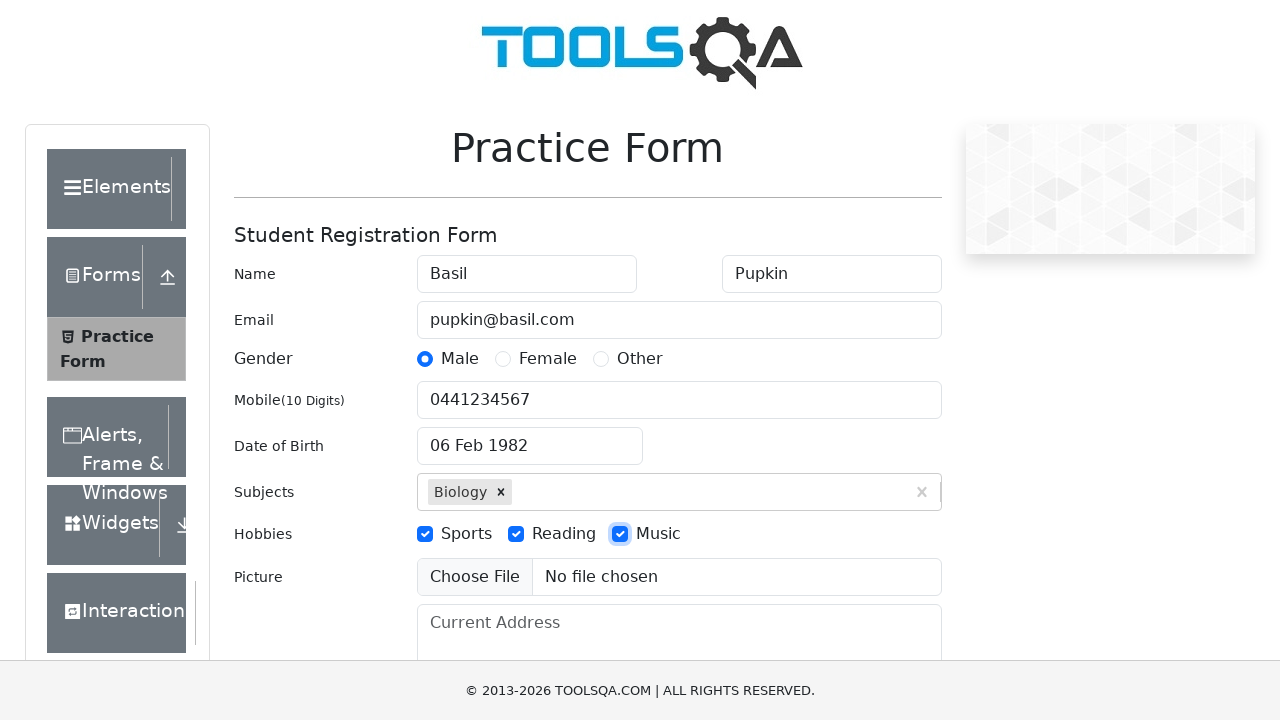

Filled current address field with Cyrillic text on #currentAddress
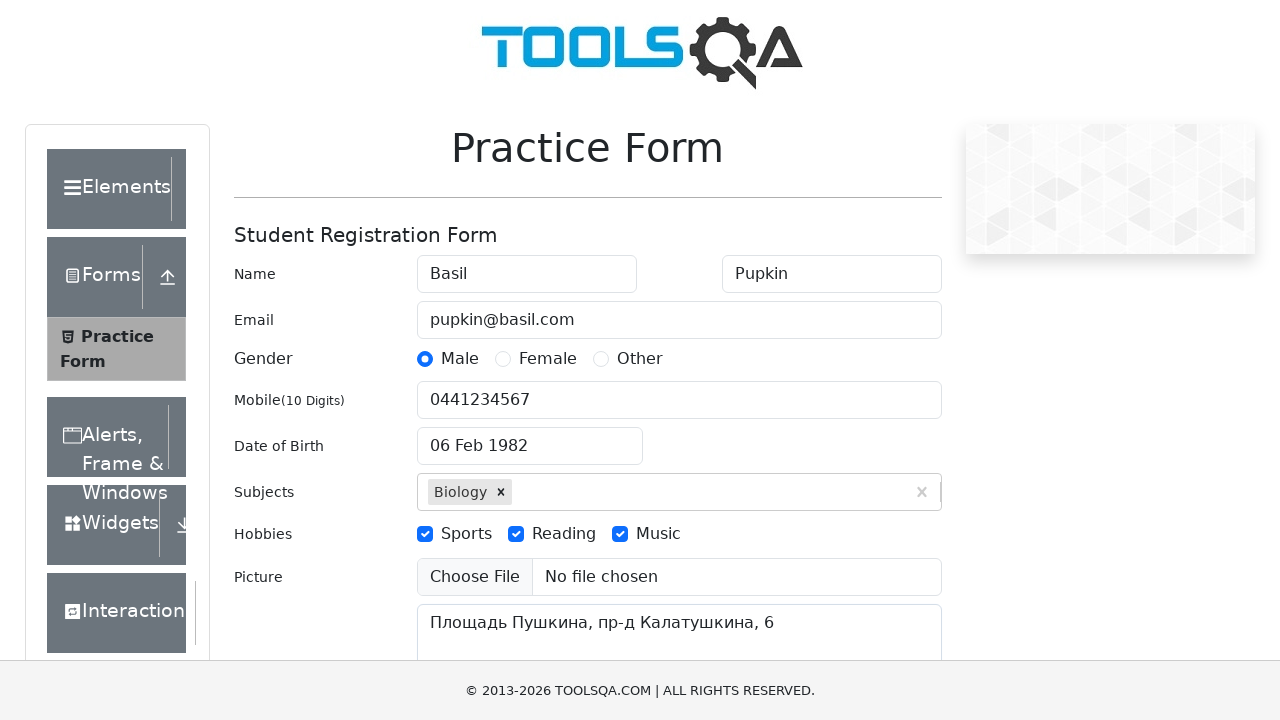

Opened state dropdown at (527, 437) on #state
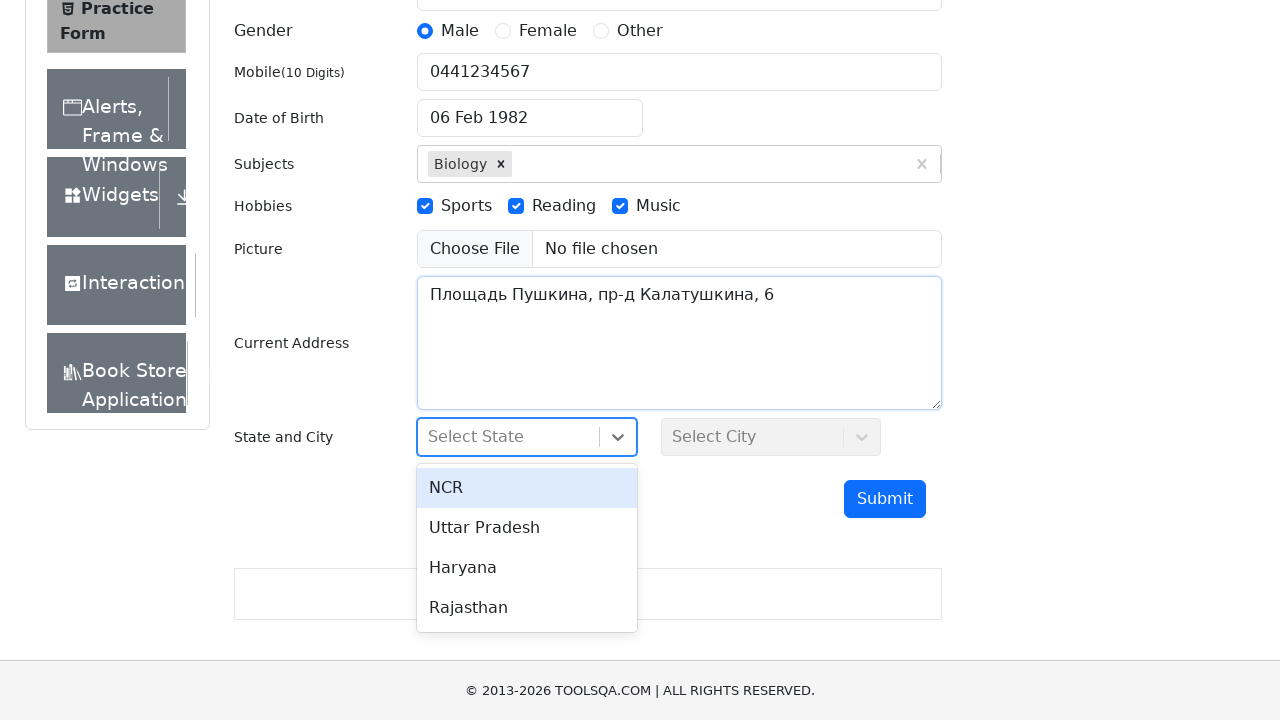

Selected Haryana from state dropdown at (527, 568) on div[class*='-option']:has-text('Haryana')
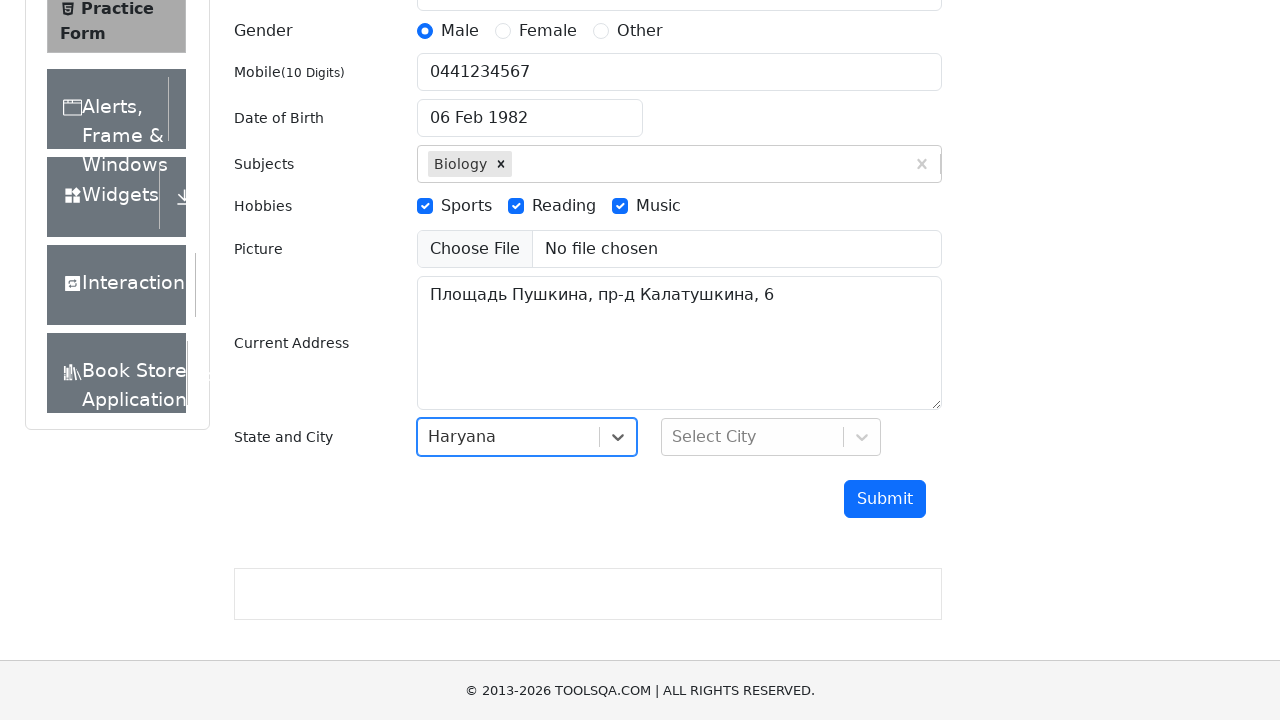

Opened city dropdown at (771, 437) on #city
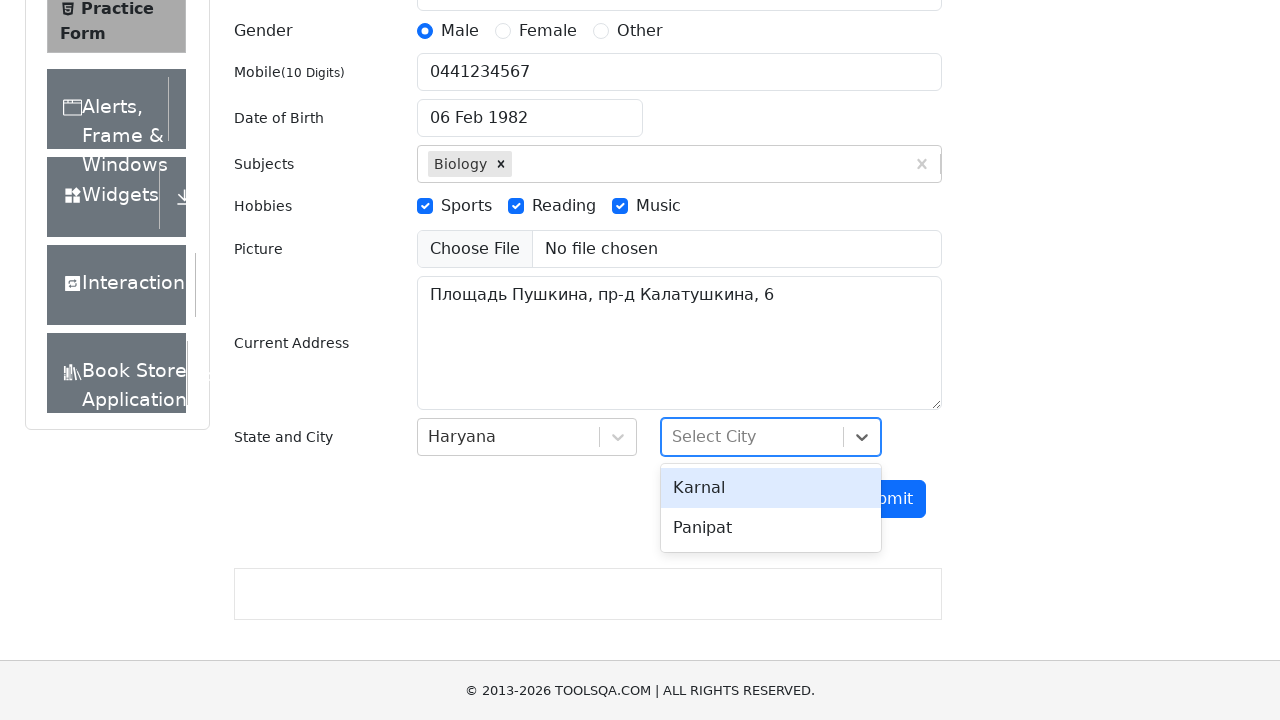

Selected Karnal from city dropdown at (771, 488) on div[class*='-option']:has-text('Karnal')
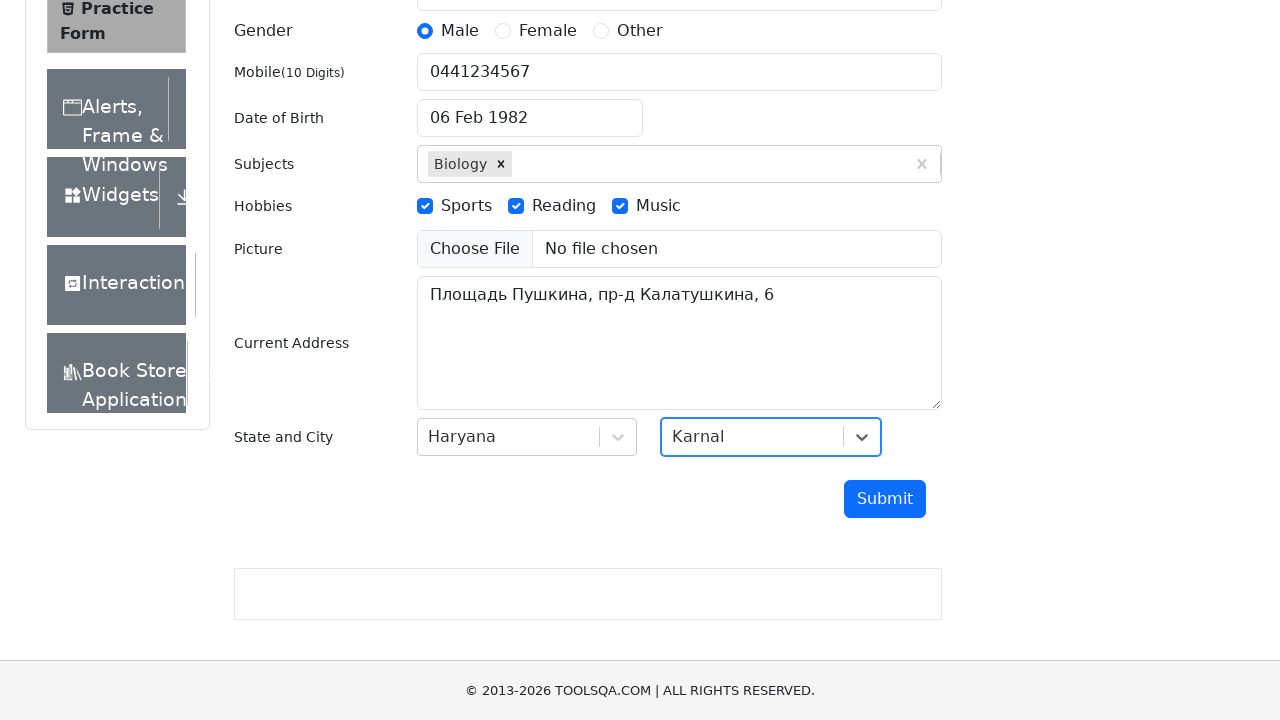

Scrolled submit button into view
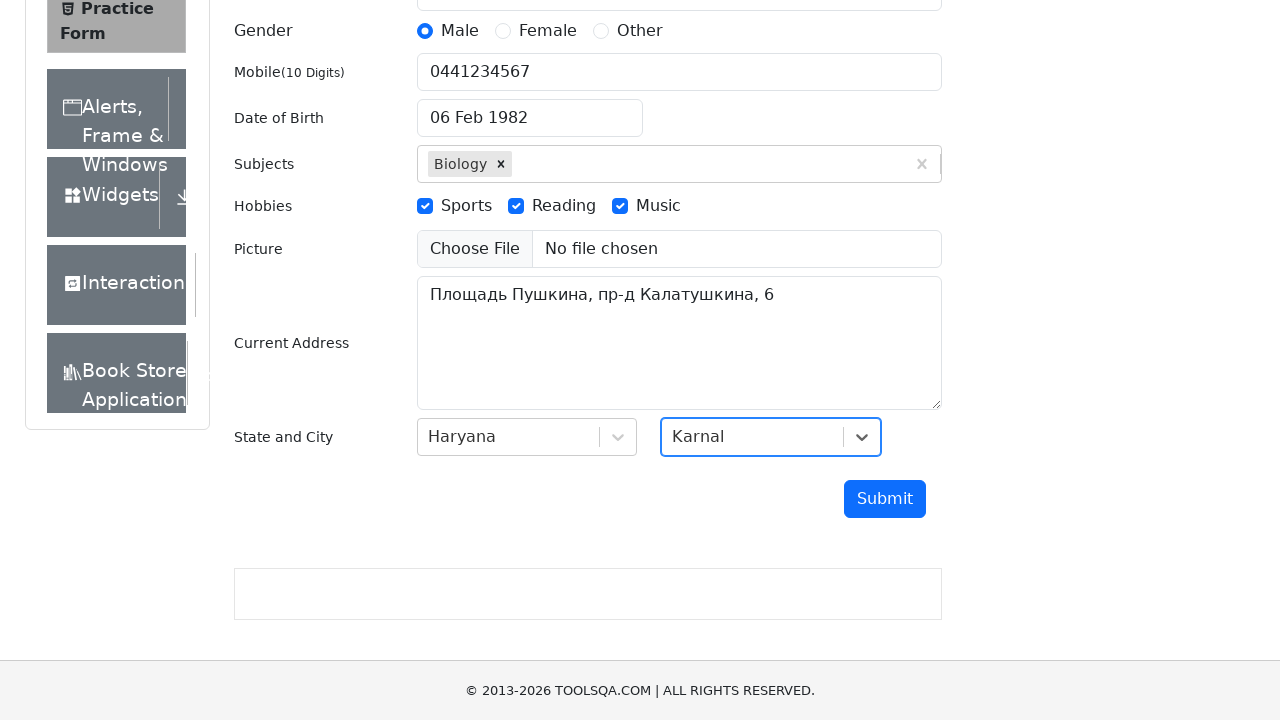

Clicked submit button to submit the form at (885, 499) on #submit
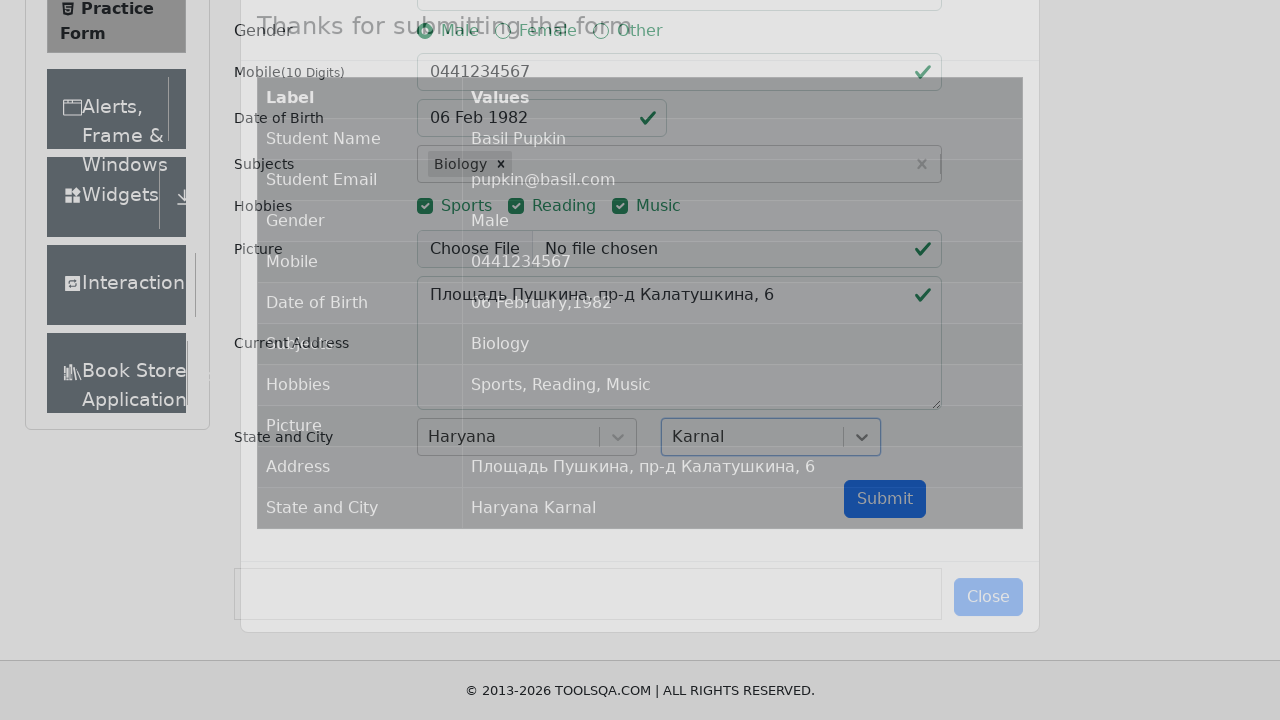

Waited for form submission confirmation modal to appear
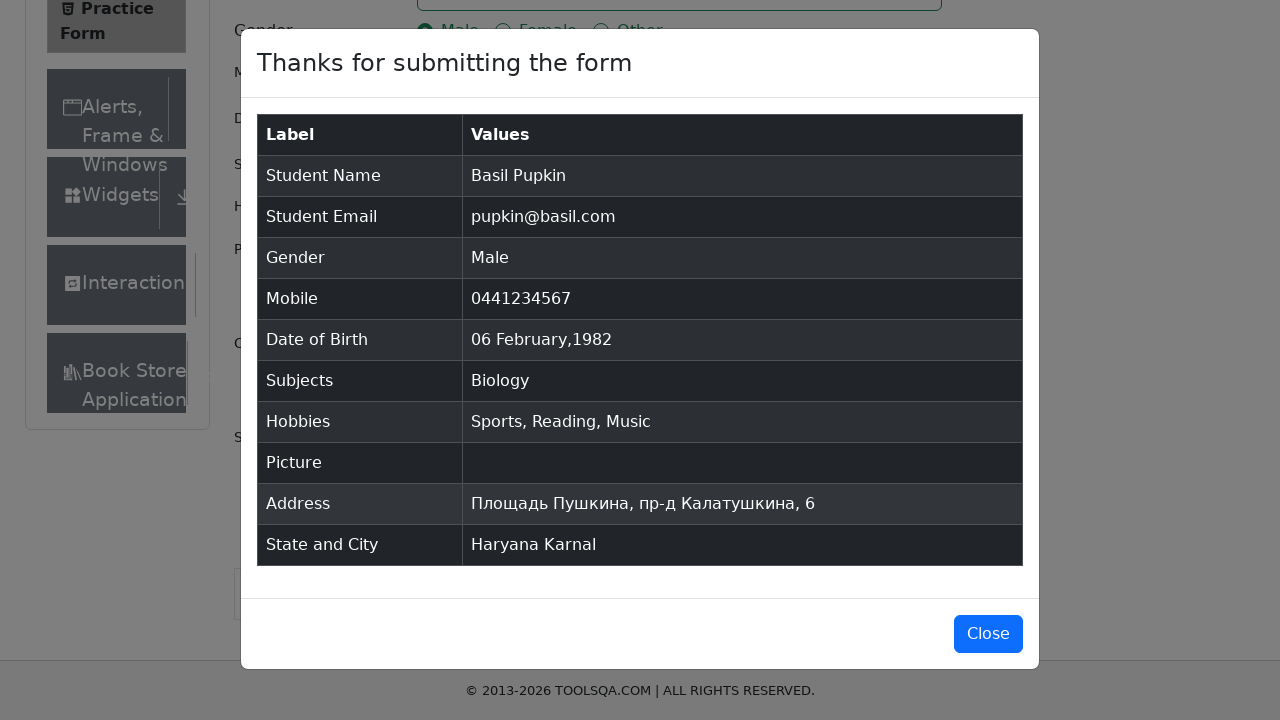

Verified confirmation message 'Thanks for submitting the form' is displayed
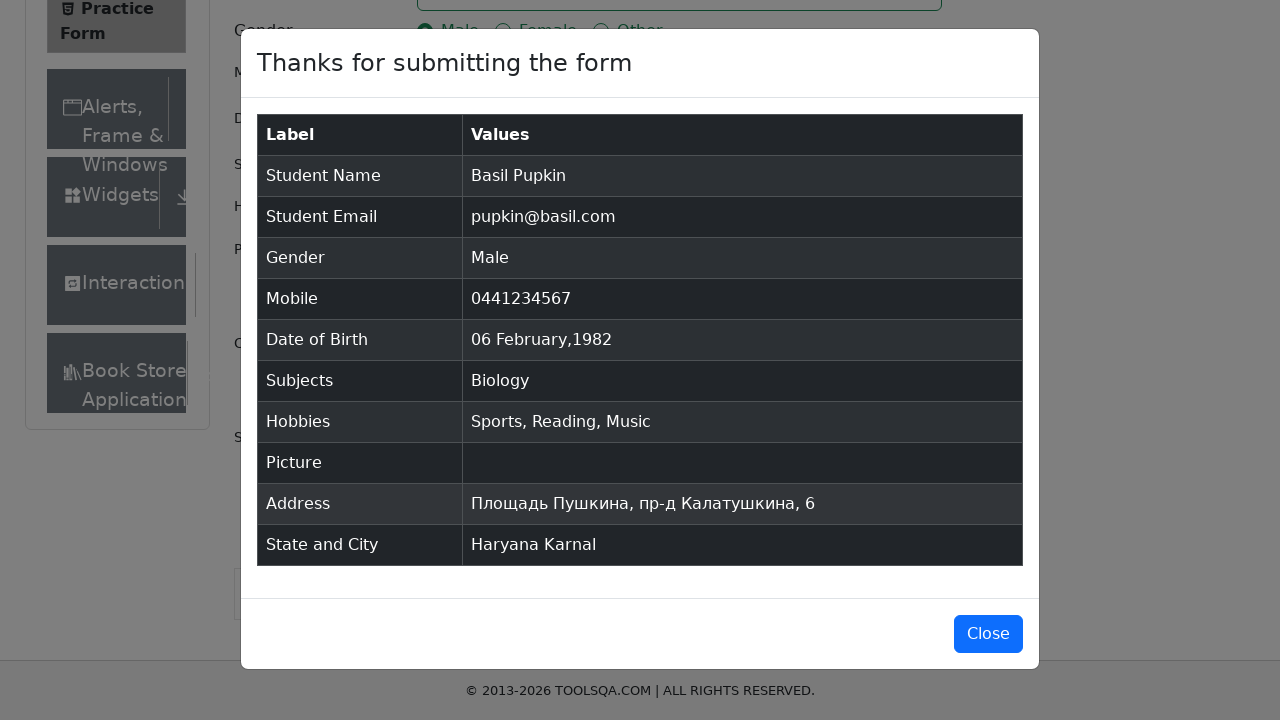

Scrolled close modal button into view
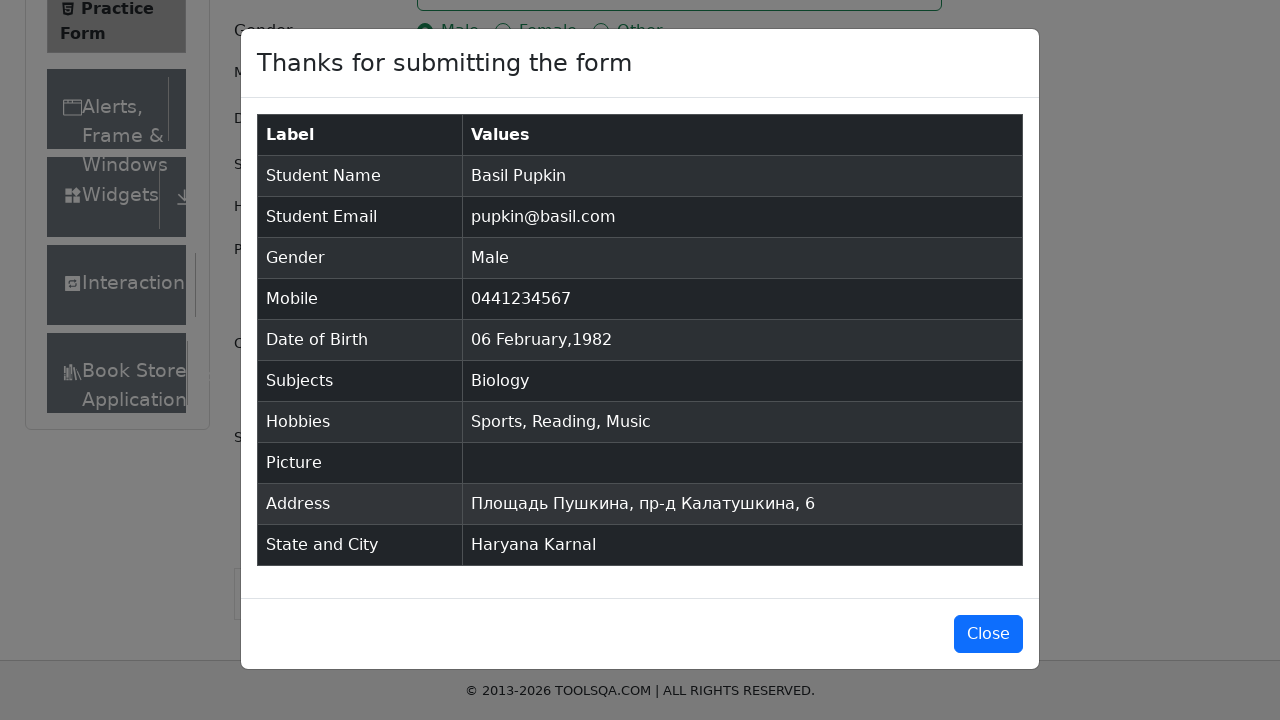

Clicked button to close the confirmation modal at (988, 634) on #closeLargeModal
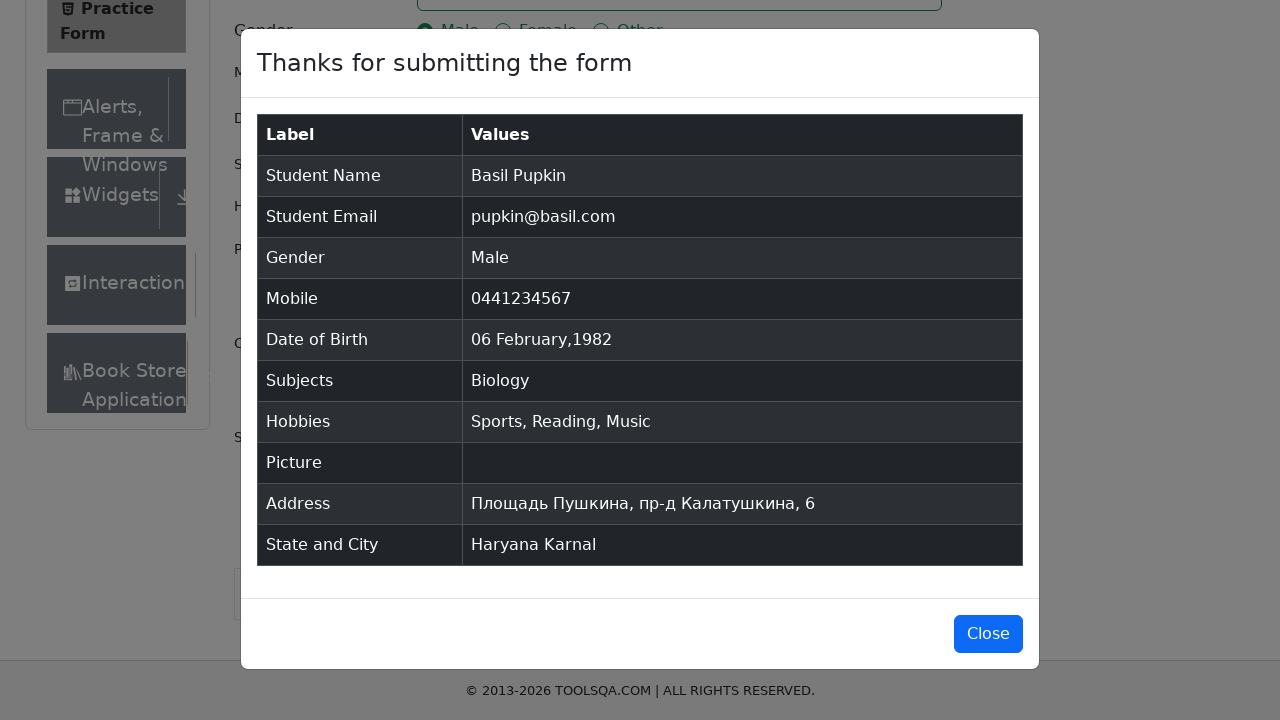

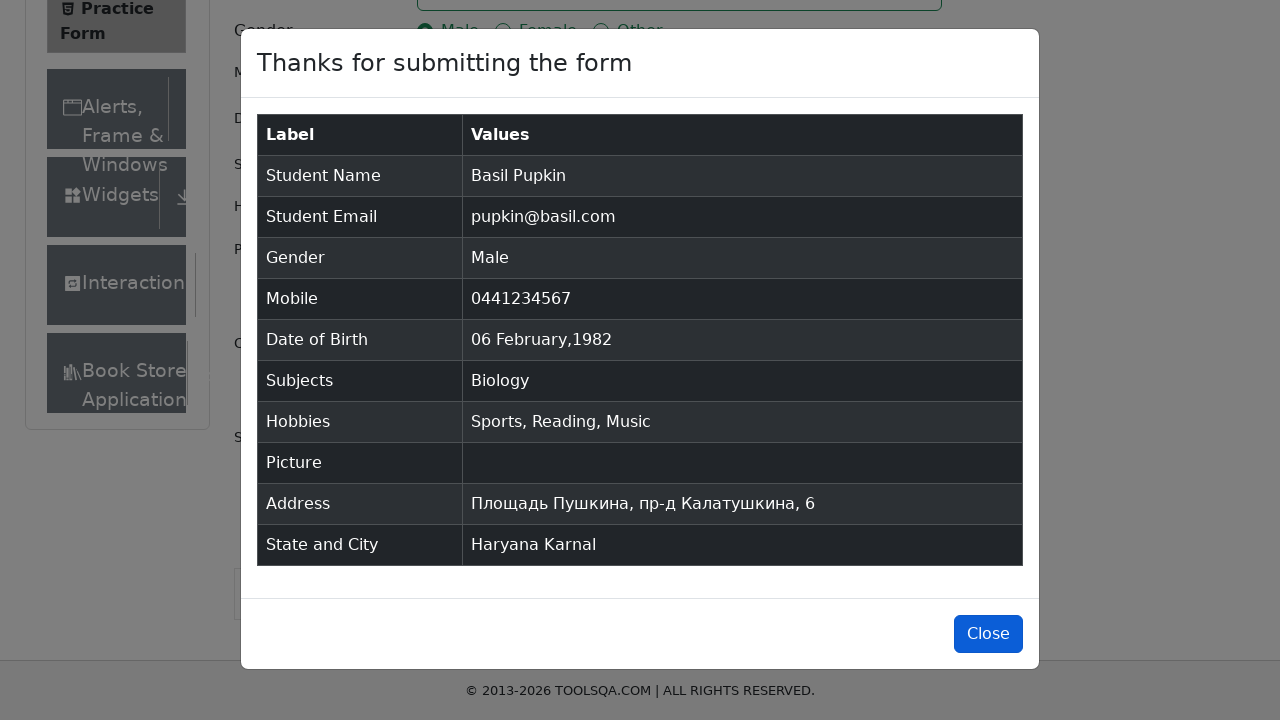